Navigates to OrangeHRM demo site login page and clicks on the forgot password link

Starting URL: https://opensource-demo.orangehrmlive.com/web/index.php/auth/login

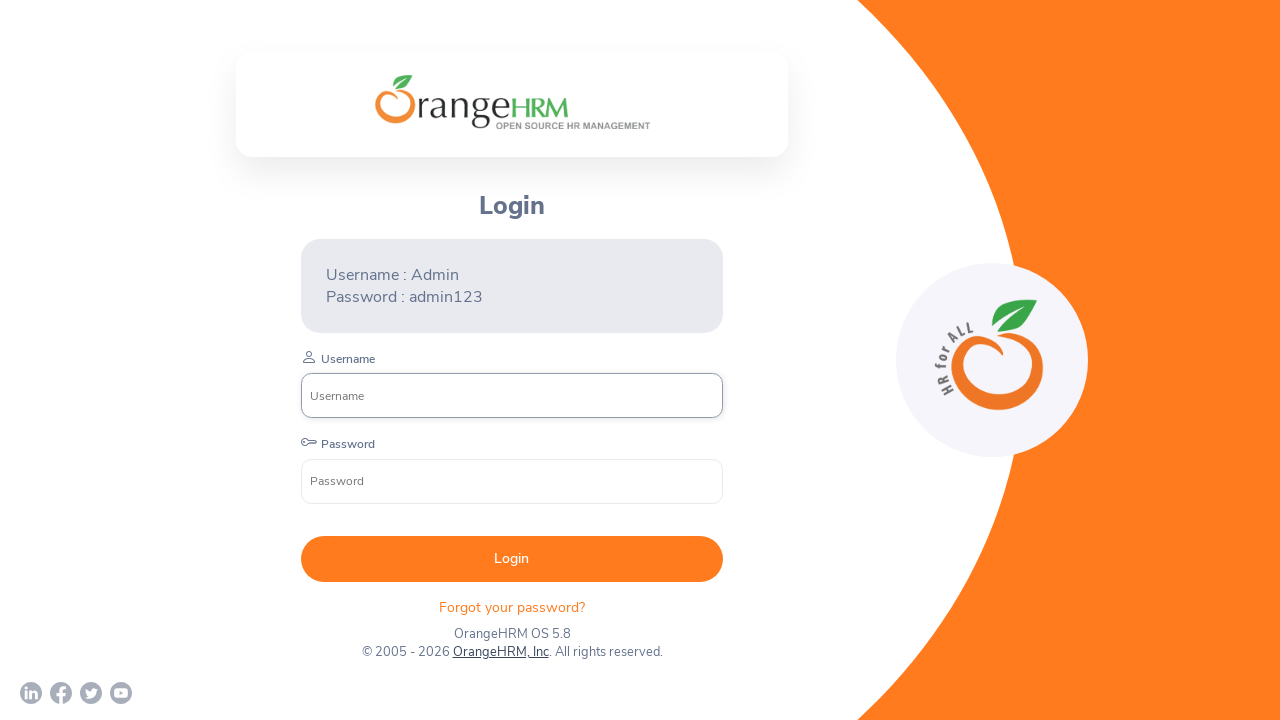

Navigated to OrangeHRM demo site login page
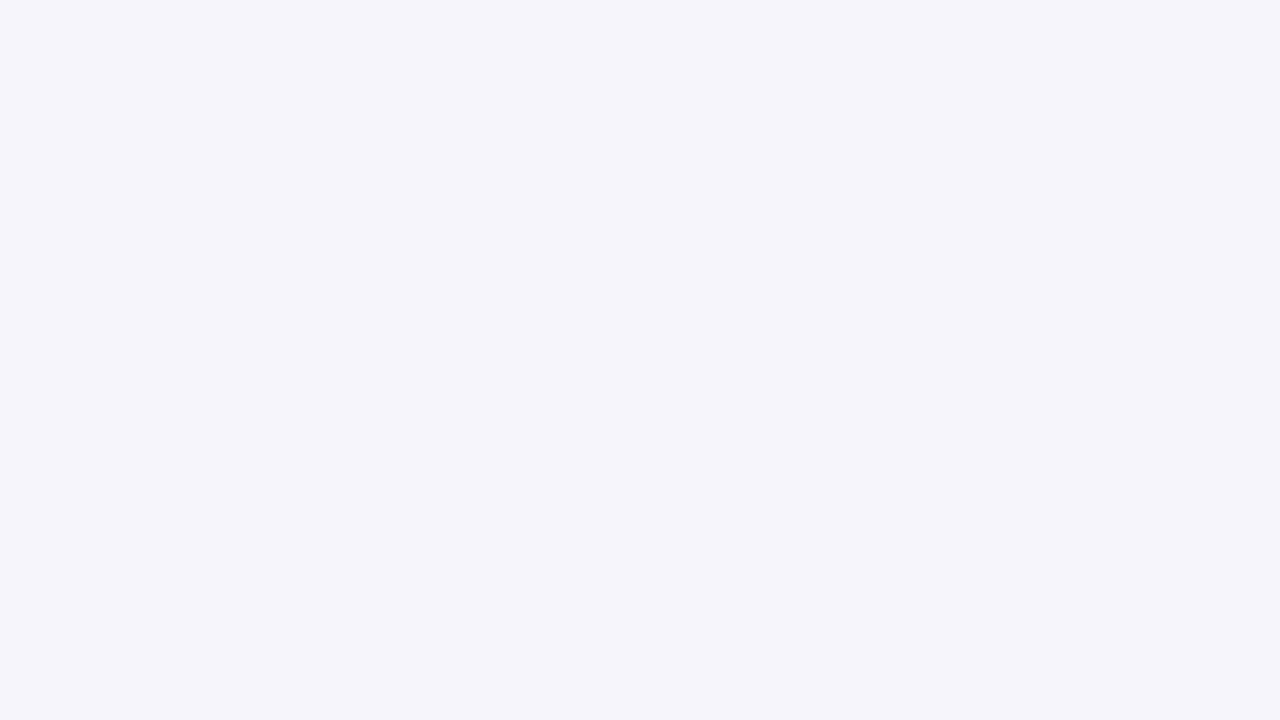

Clicked on the forgot password link at (512, 607) on xpath=//div[@class='orangehrm-login-forgot']/p
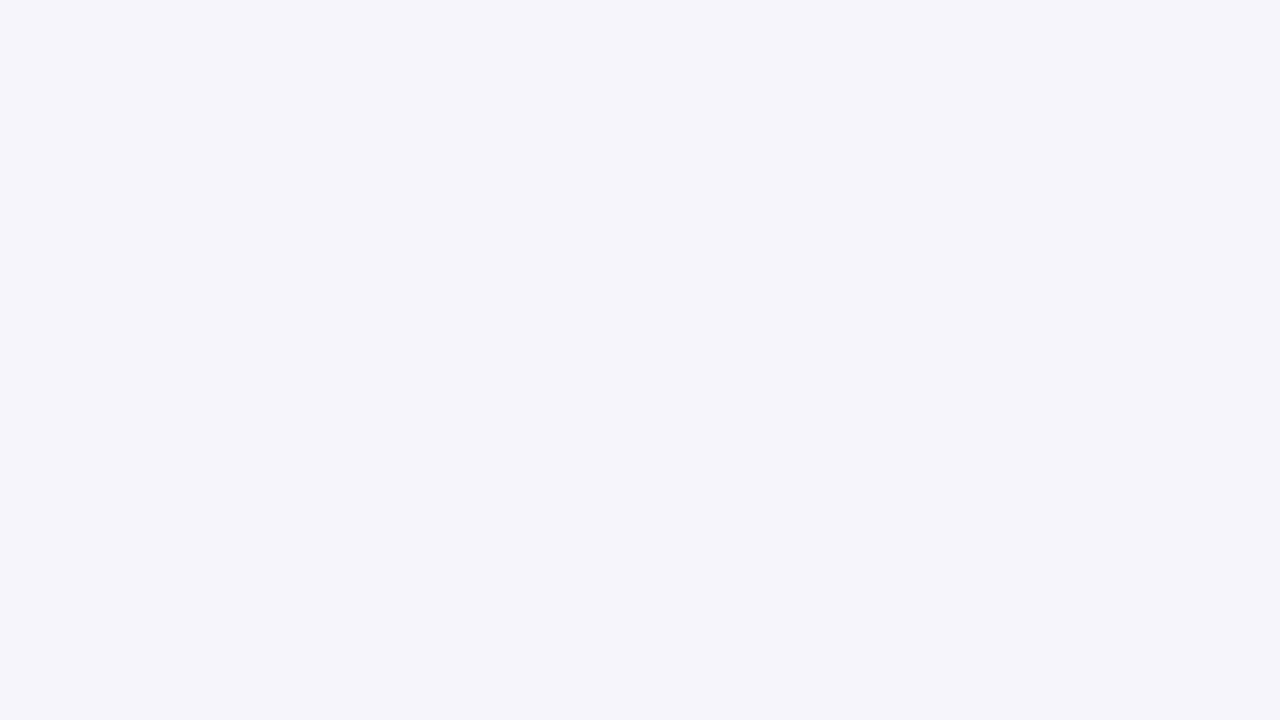

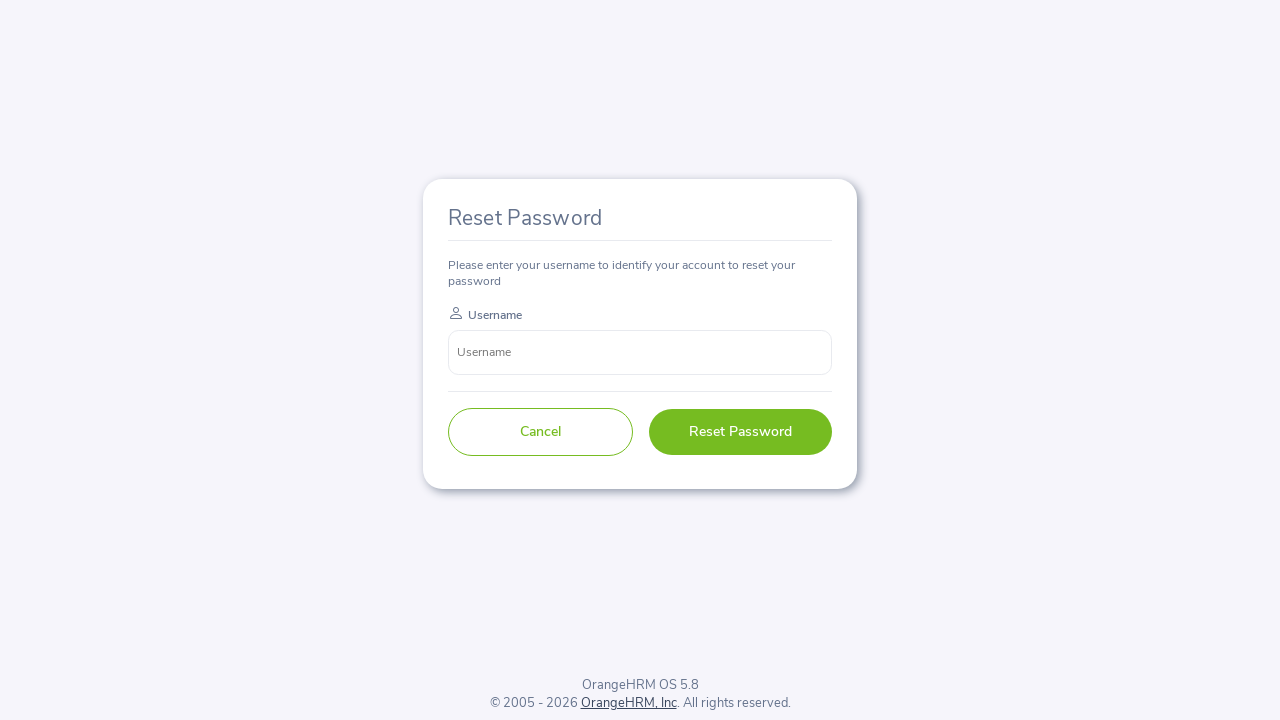